Tests multi-window handling by clicking a link that opens a new window, switching to the new window, verifying content, closing it, and switching back to the original window

Starting URL: http://www.testdiary.com/training/selenium/selenium-test-page/

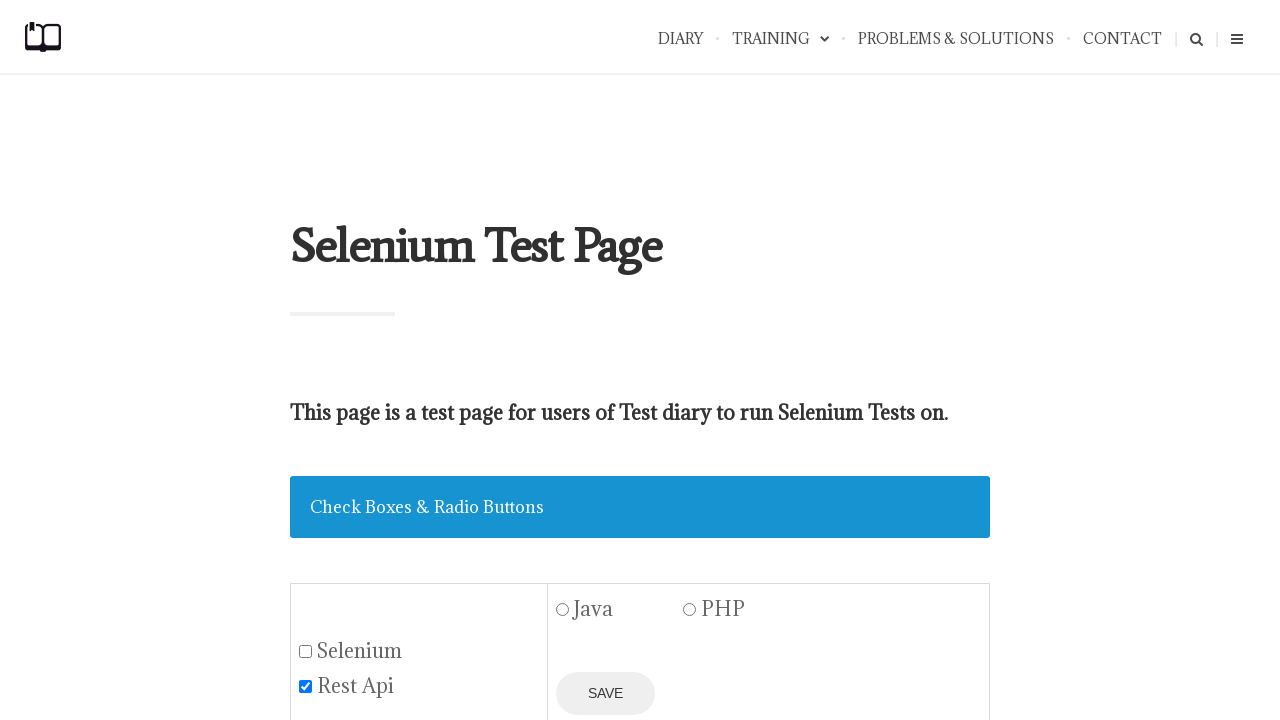

Waited for 'Open page in a new window' link to be visible
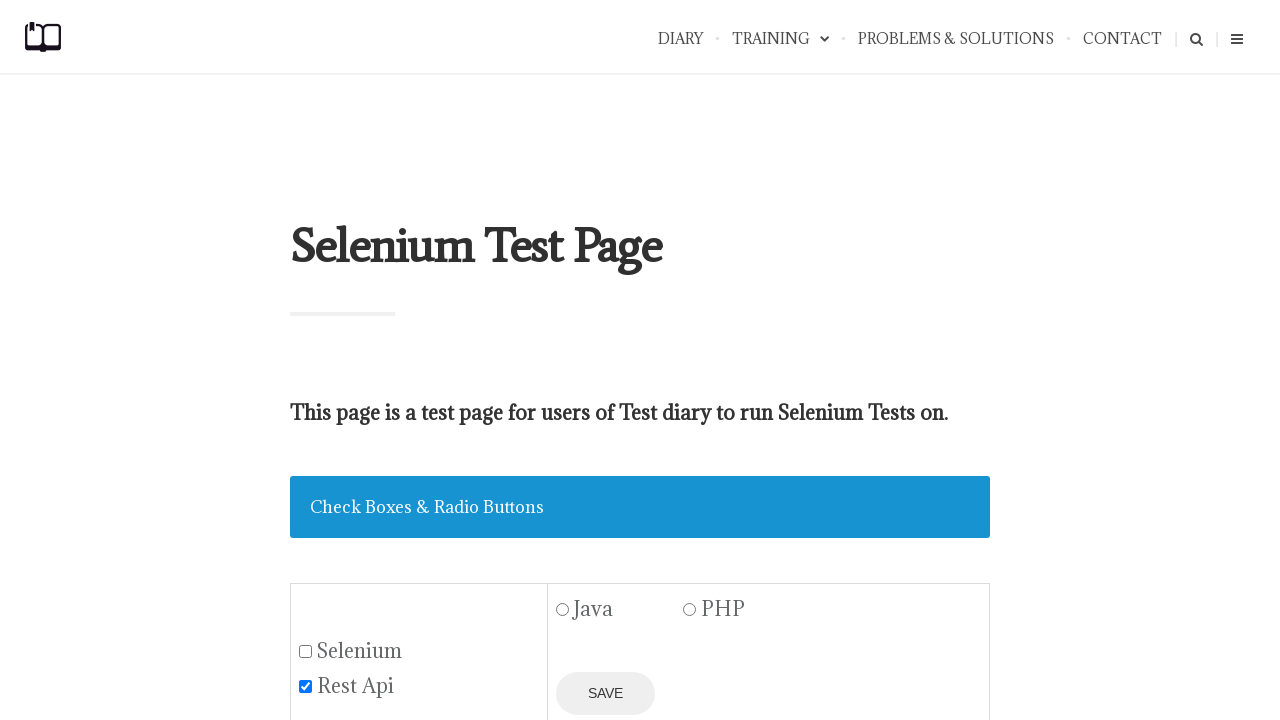

Scrolled to 'Open page in a new window' link
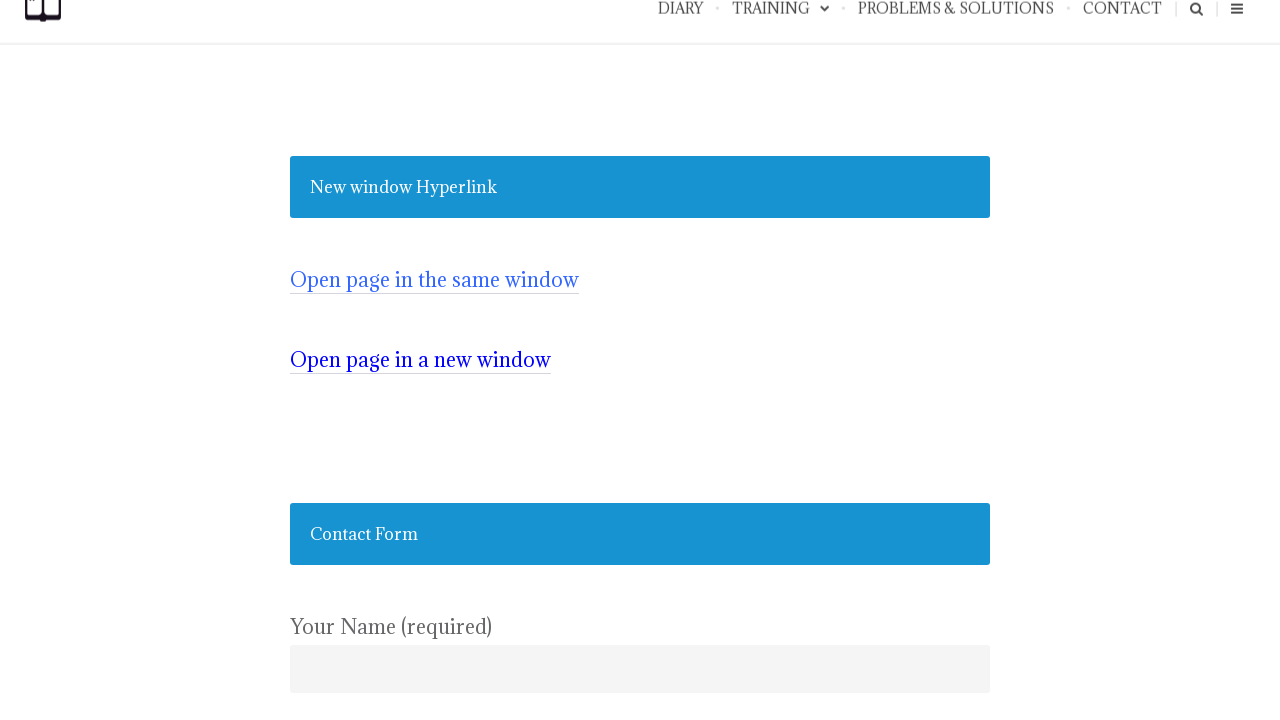

Clicked link to open new window at (420, 360) on text=Open page in a new window
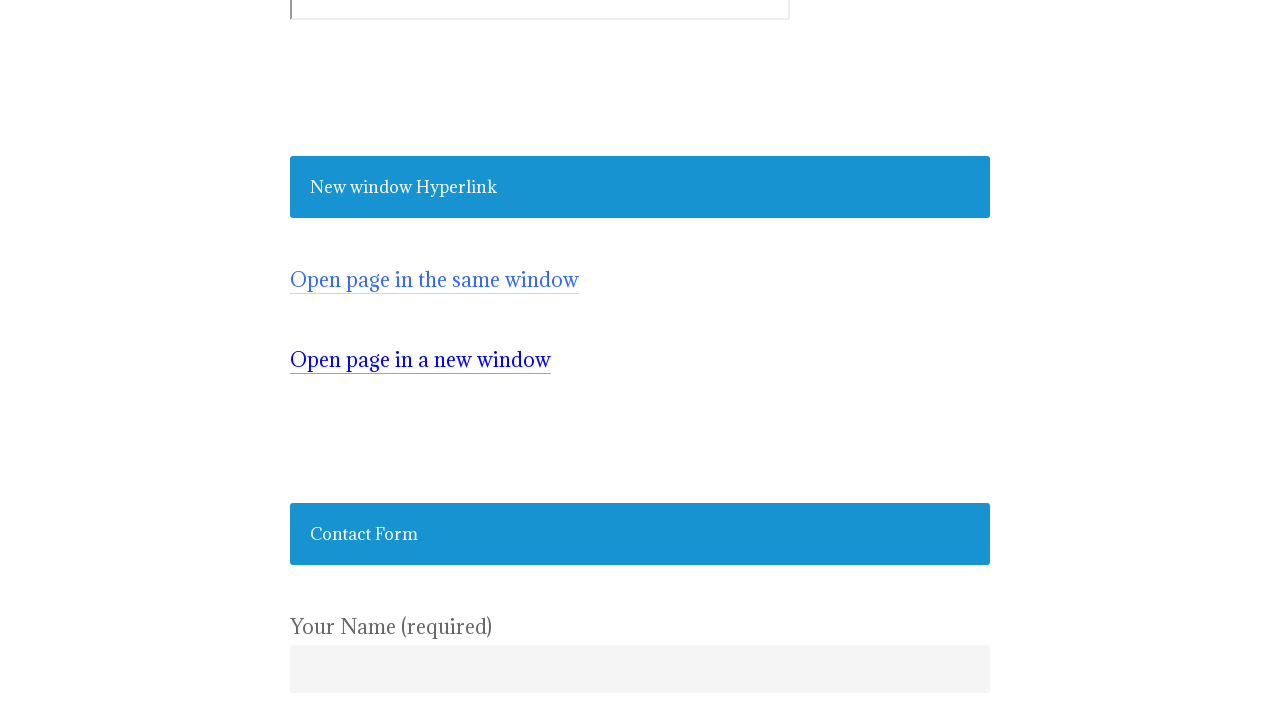

New window opened and captured
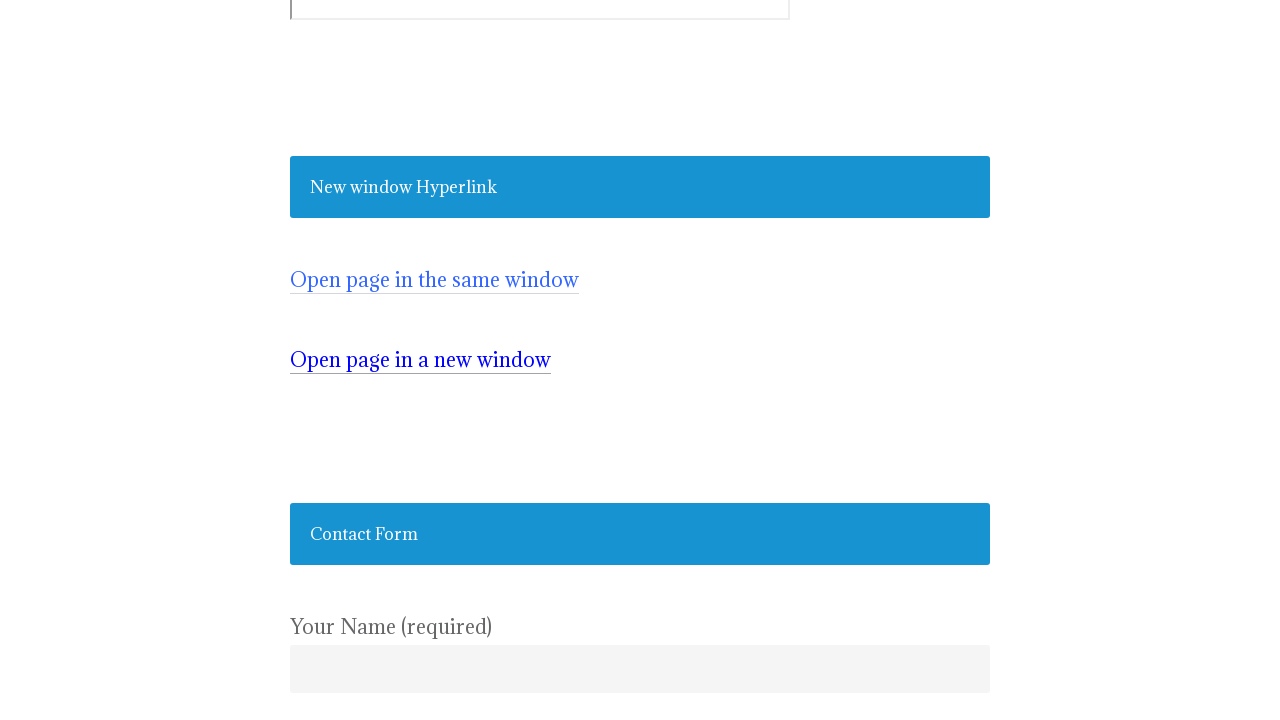

Waited for new window content to load (verified #testpagelink element)
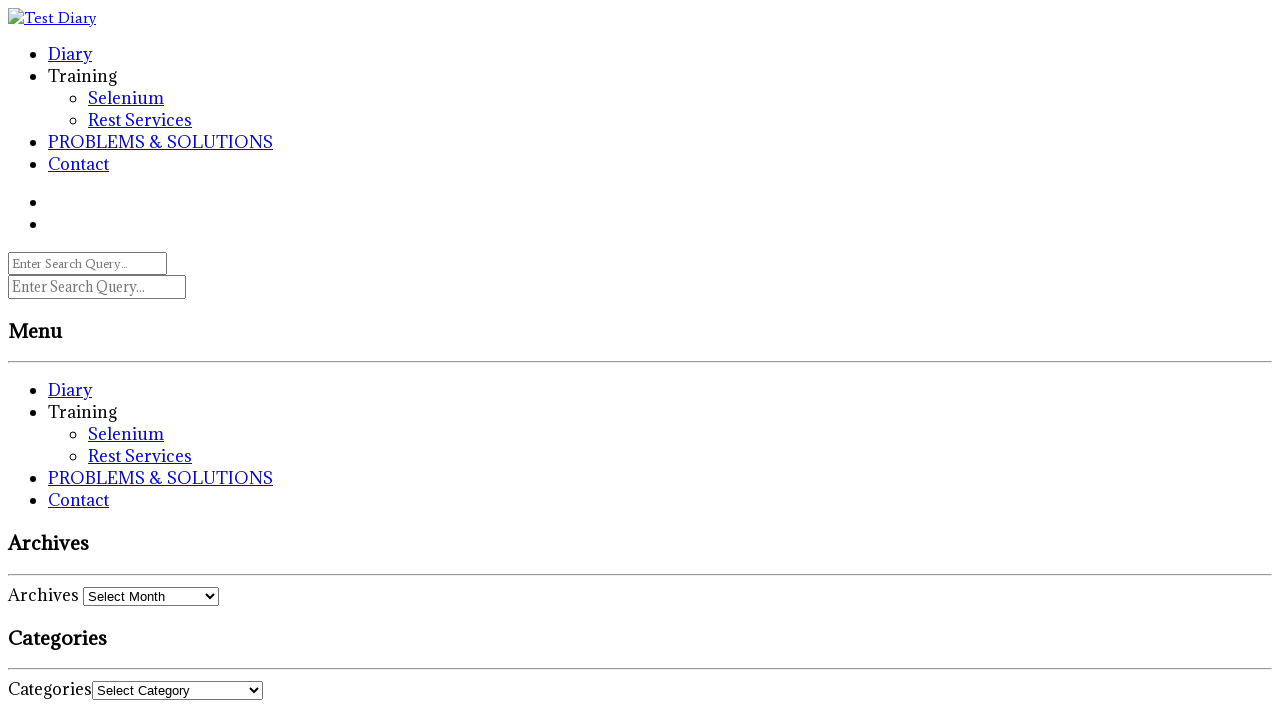

Closed the new window
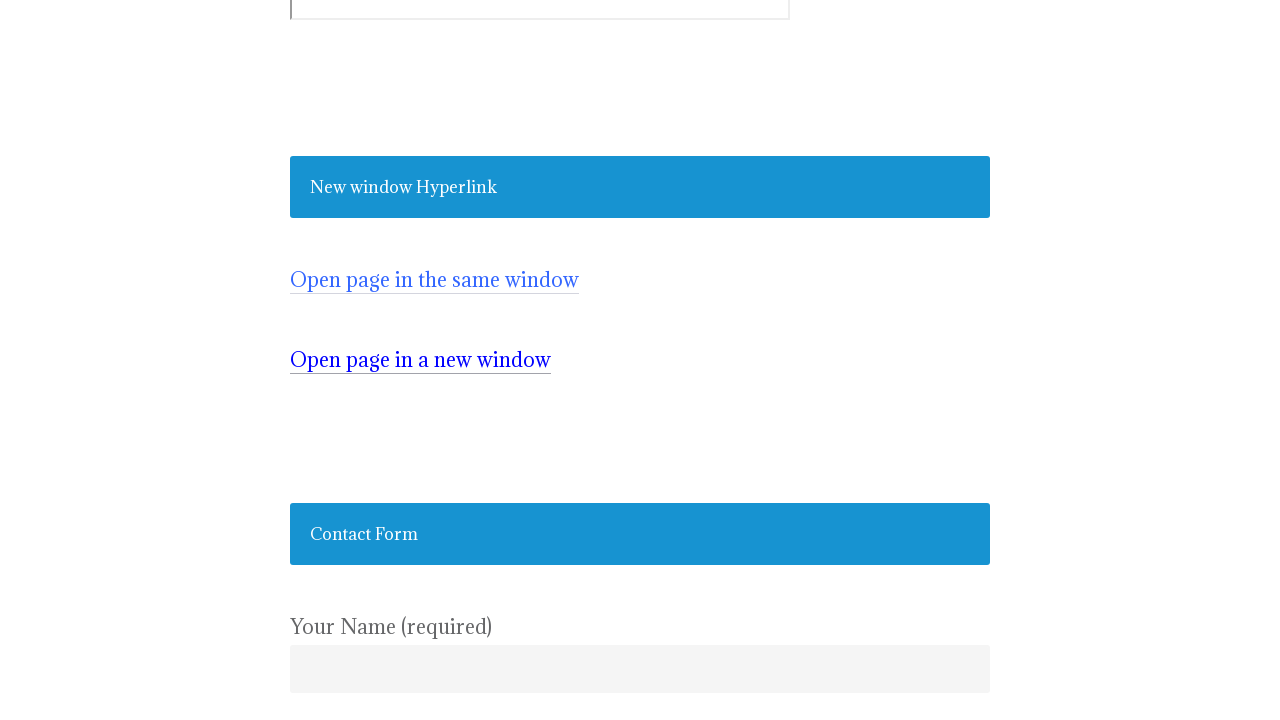

Verified original page is still active with 'Open page in a new window' link visible
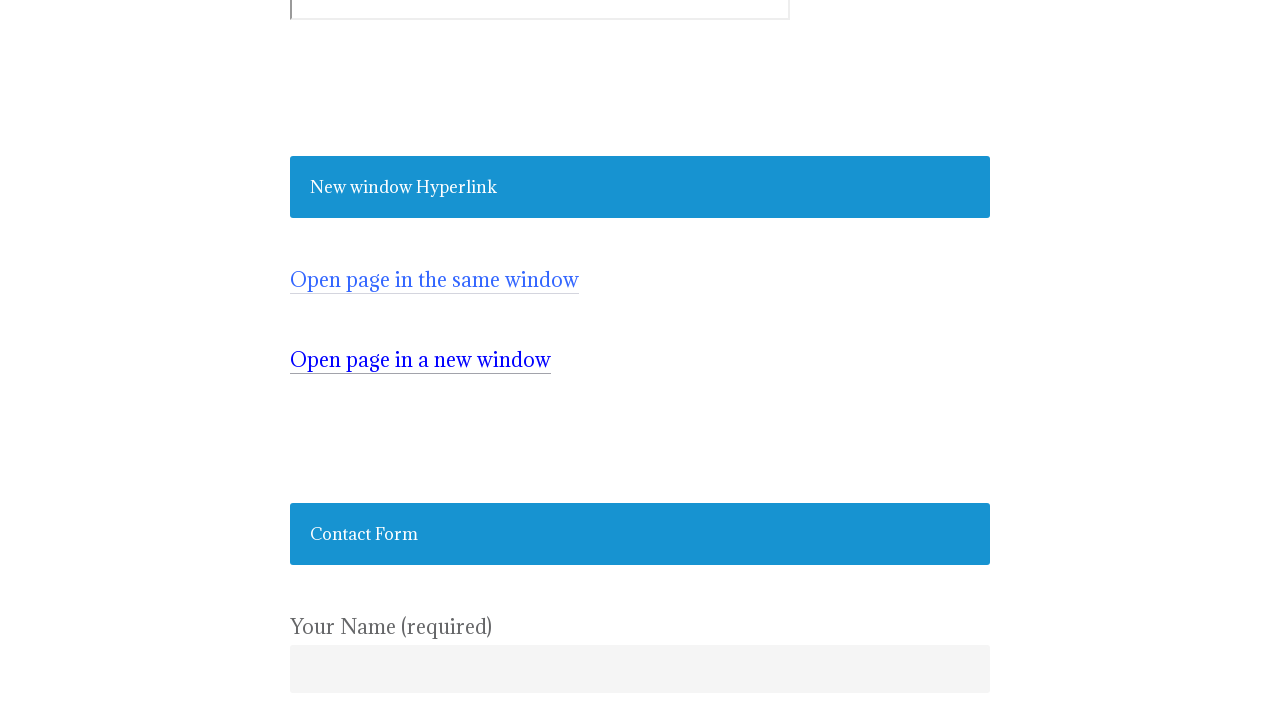

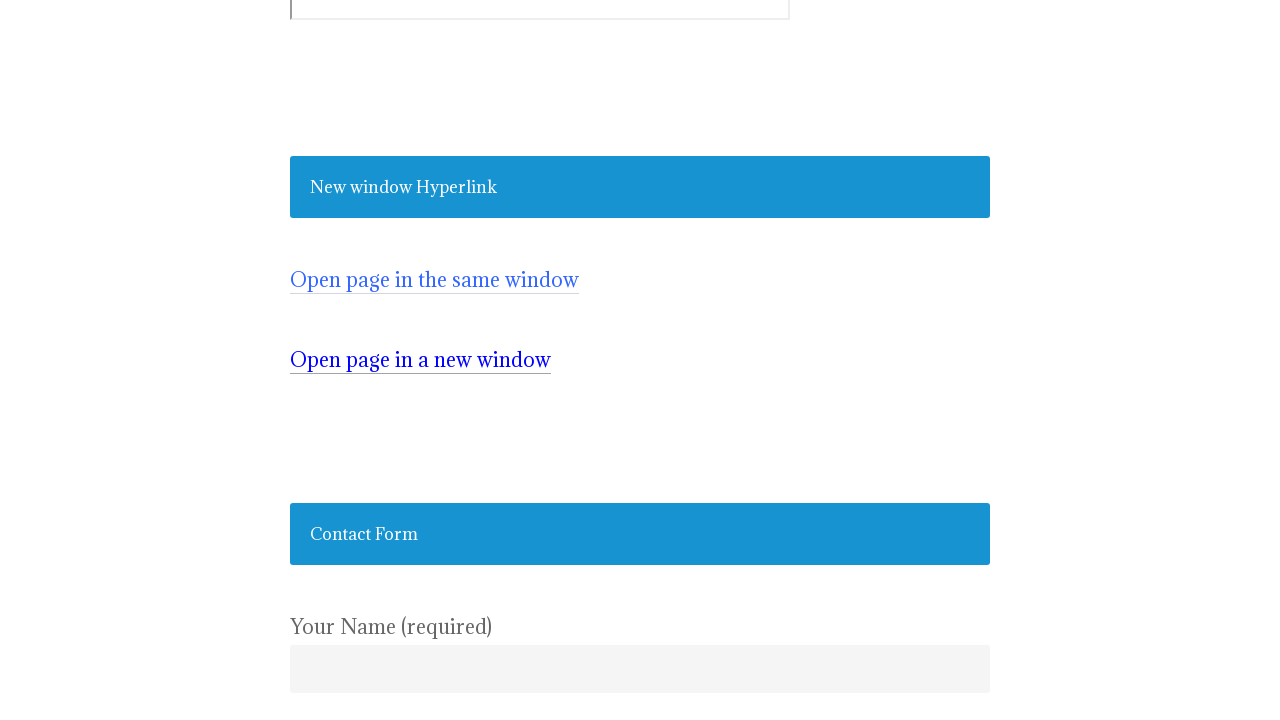